Tests double-click action on a button element

Starting URL: https://dgotlieb.github.io/RelativeLocator/index.html

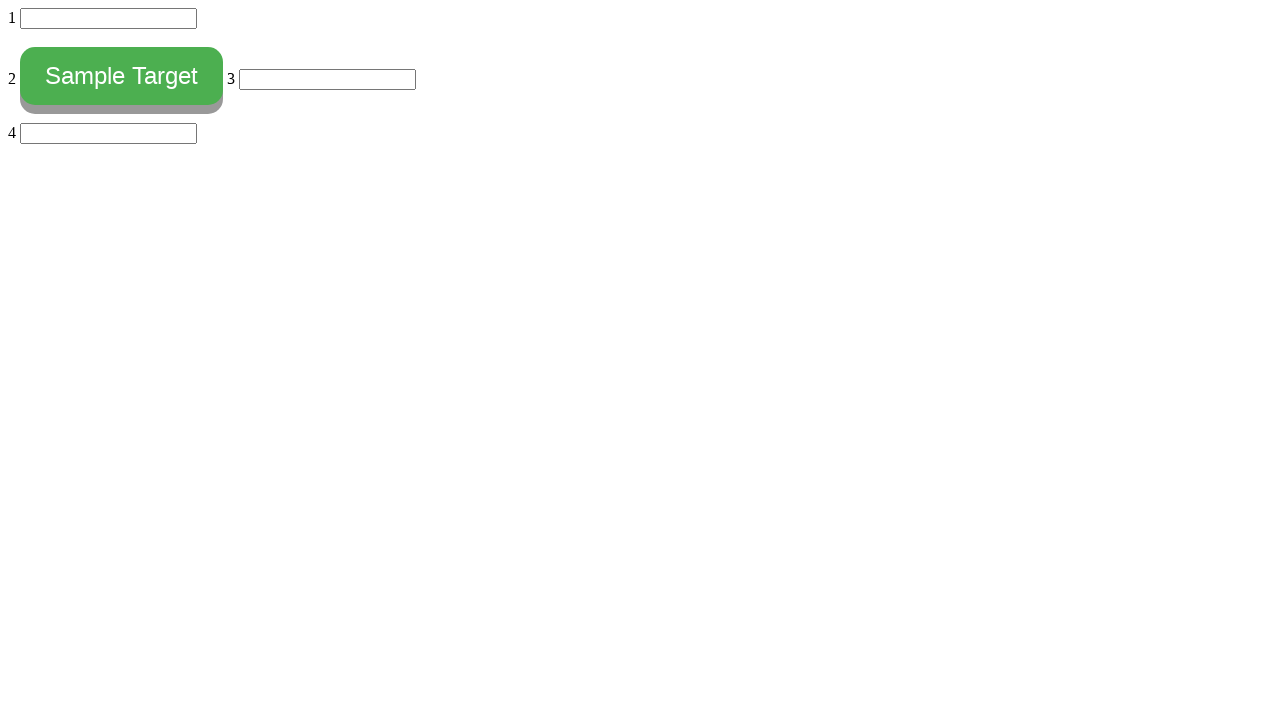

Located button element with id 'myButton'
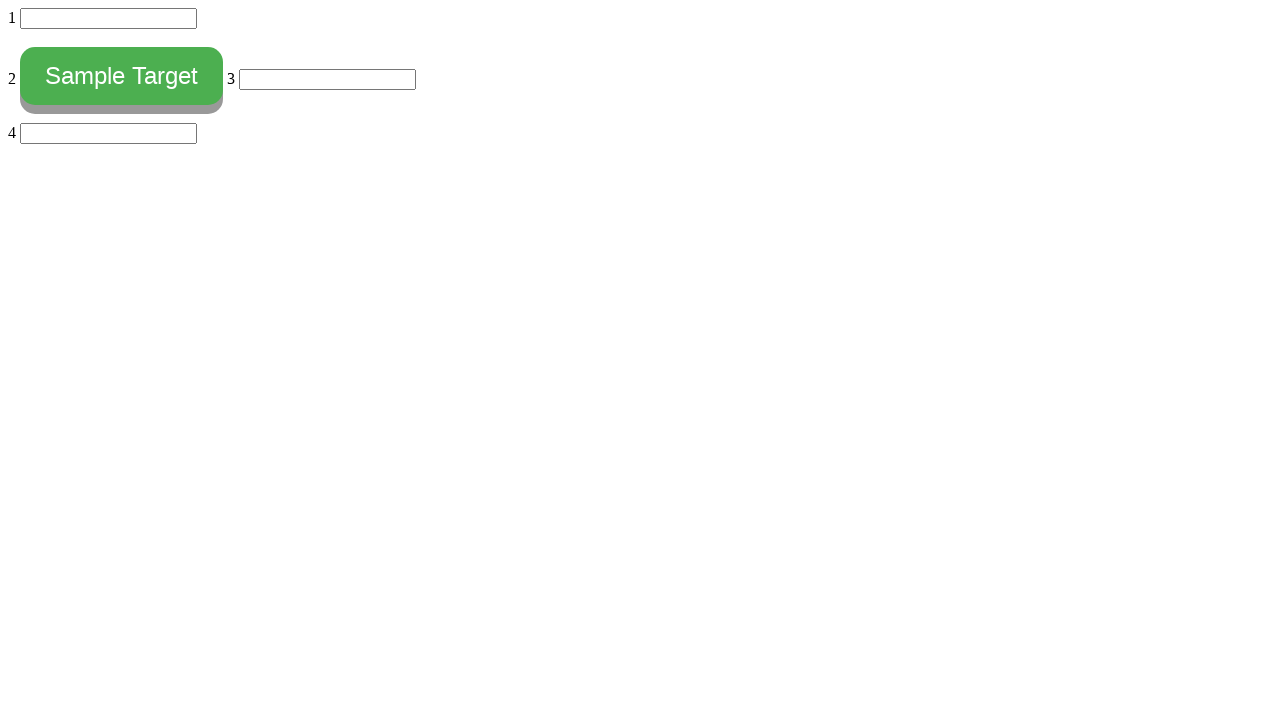

Performed double-click action on button element at (122, 76) on #myButton
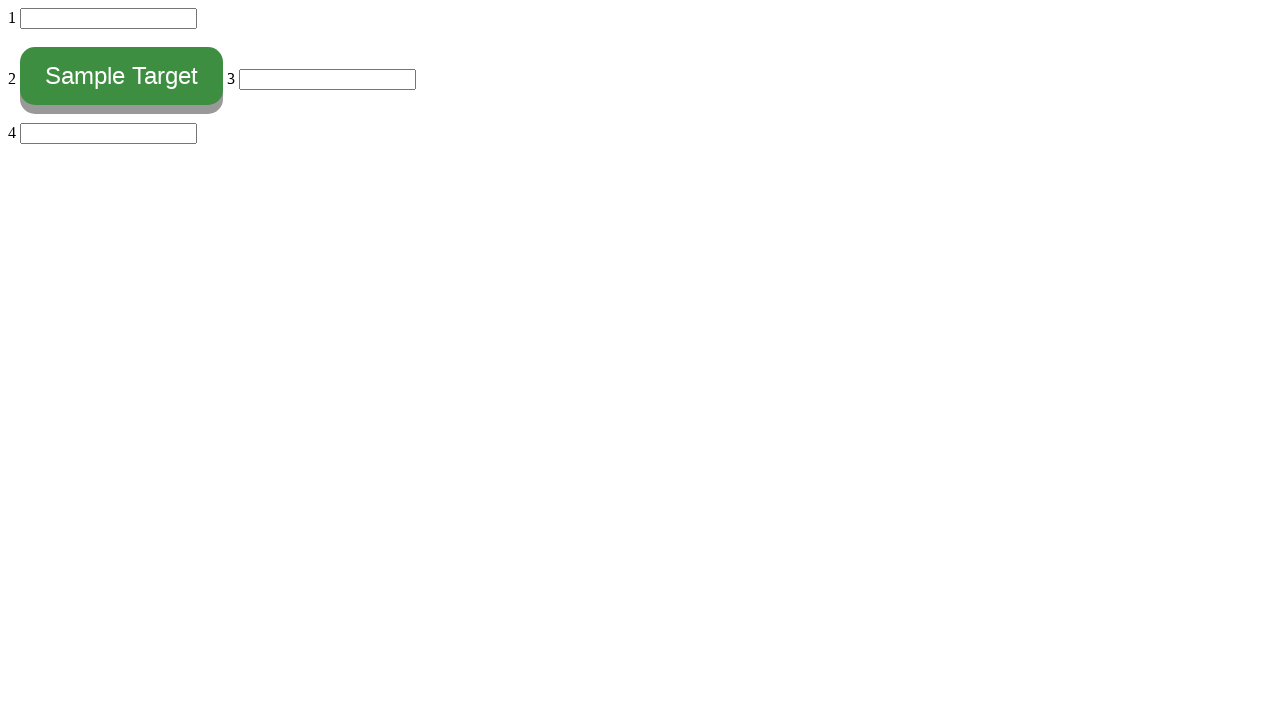

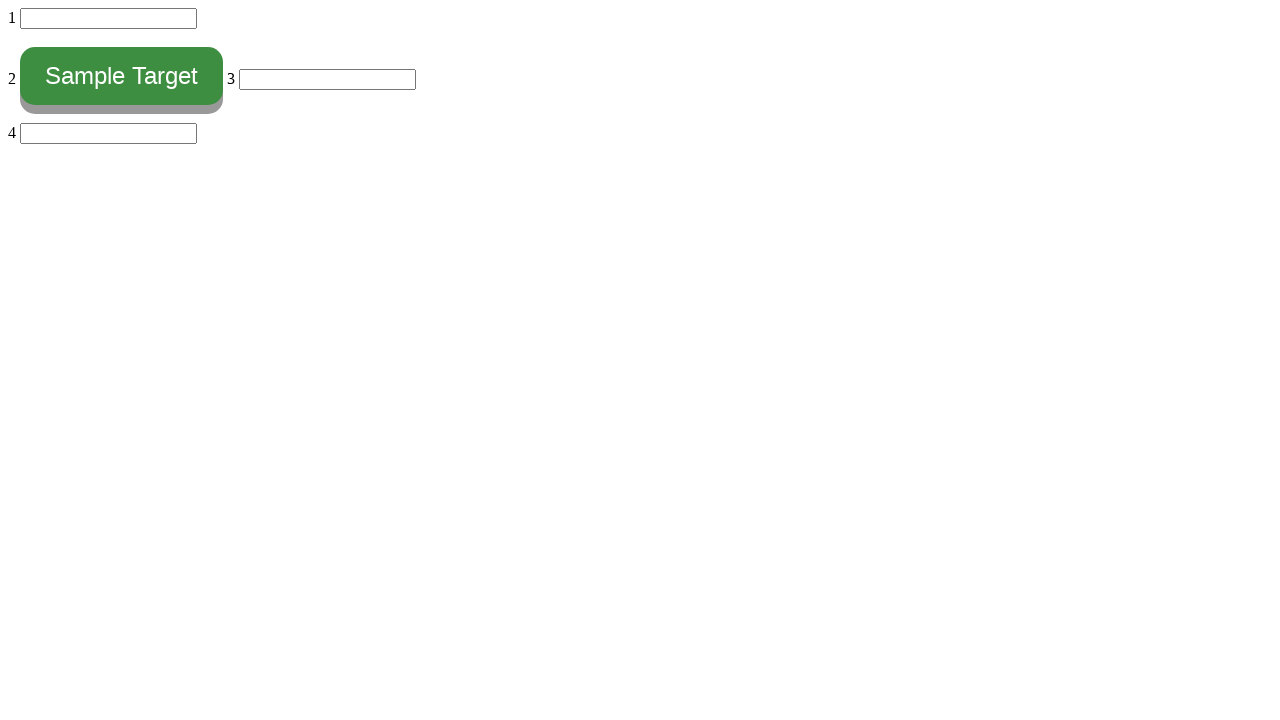